Tests JavaScript alert confirmation functionality by triggering a confirm dialog and accepting it

Starting URL: https://v1.training-support.net/selenium/javascript-alerts

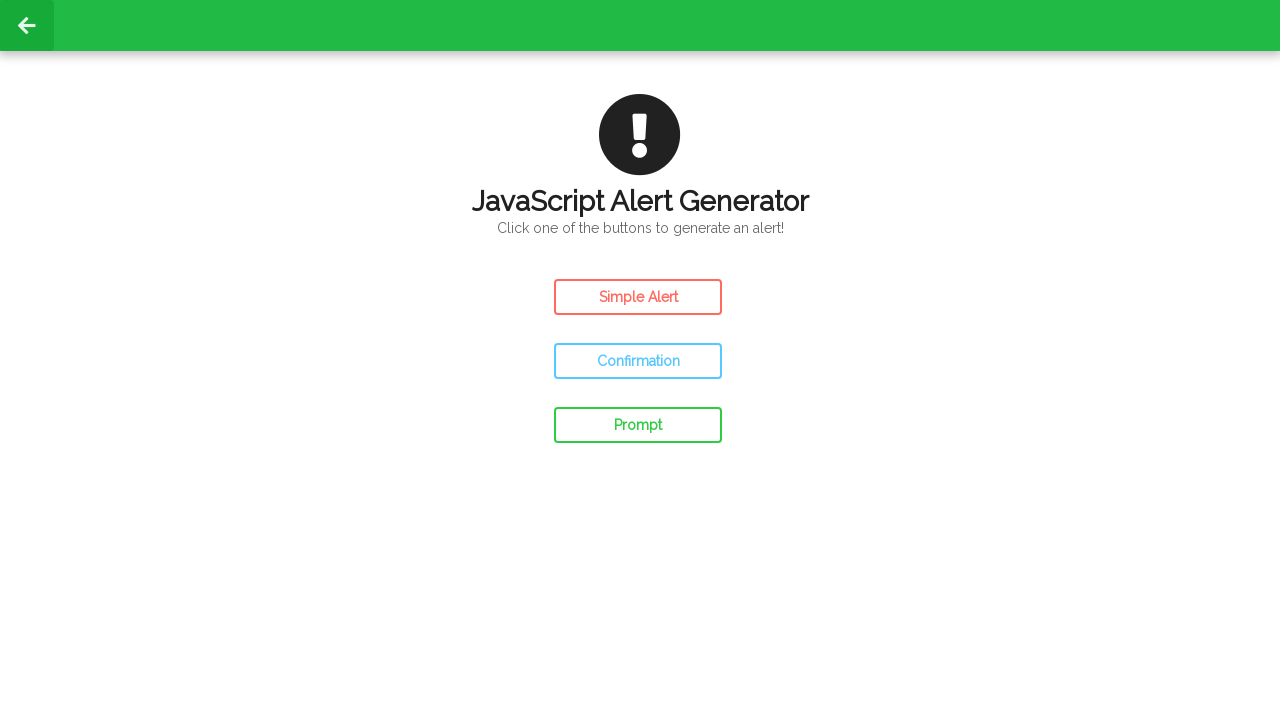

Clicked confirm button to trigger JavaScript confirm dialog at (638, 361) on #confirm
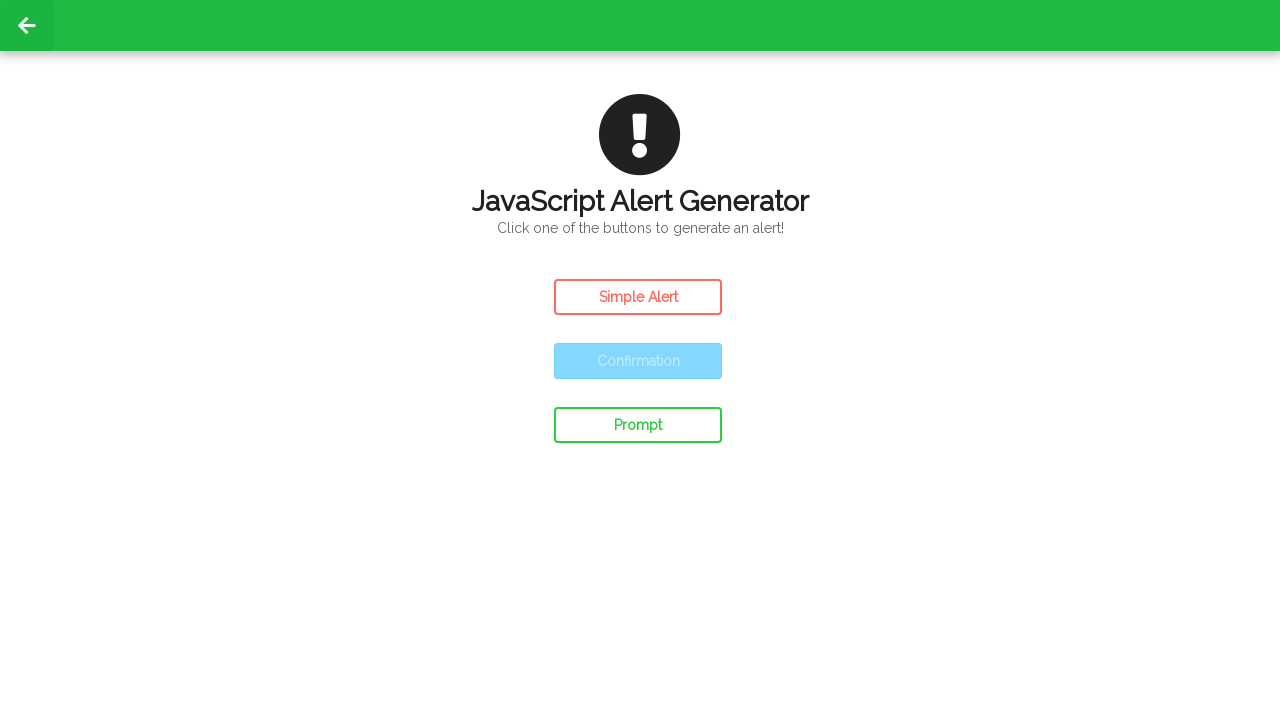

Set up dialog handler to accept the confirm dialog
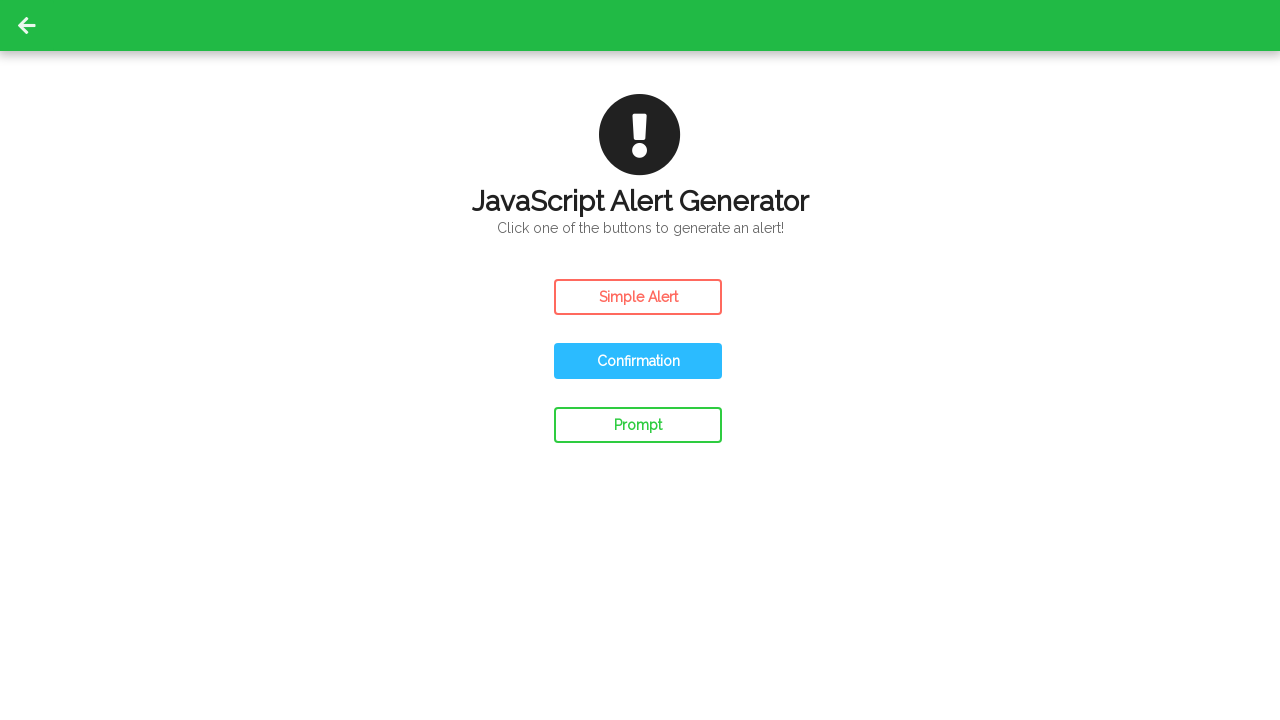

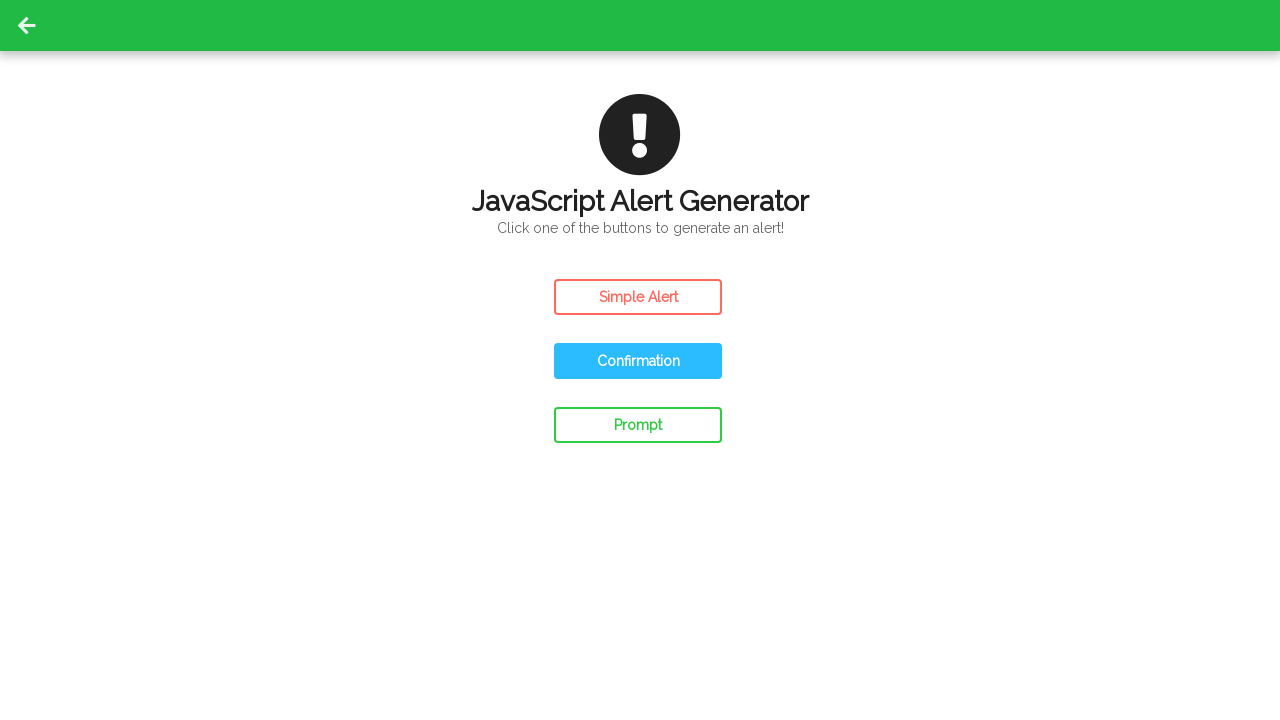